Tests dynamic dropdown autocomplete by typing a country name and selecting from suggestions

Starting URL: https://codenboxautomationlab.com/practice/

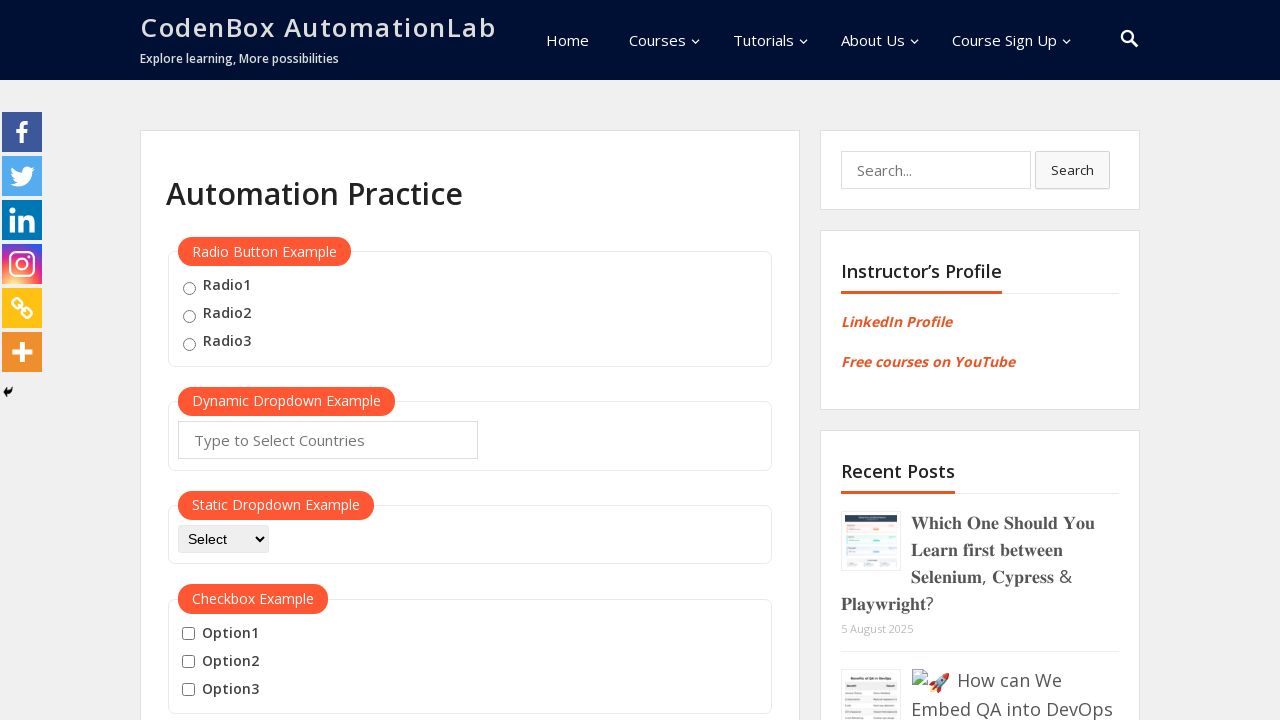

Typed 'turk' in autocomplete field to filter country suggestions on #autocomplete
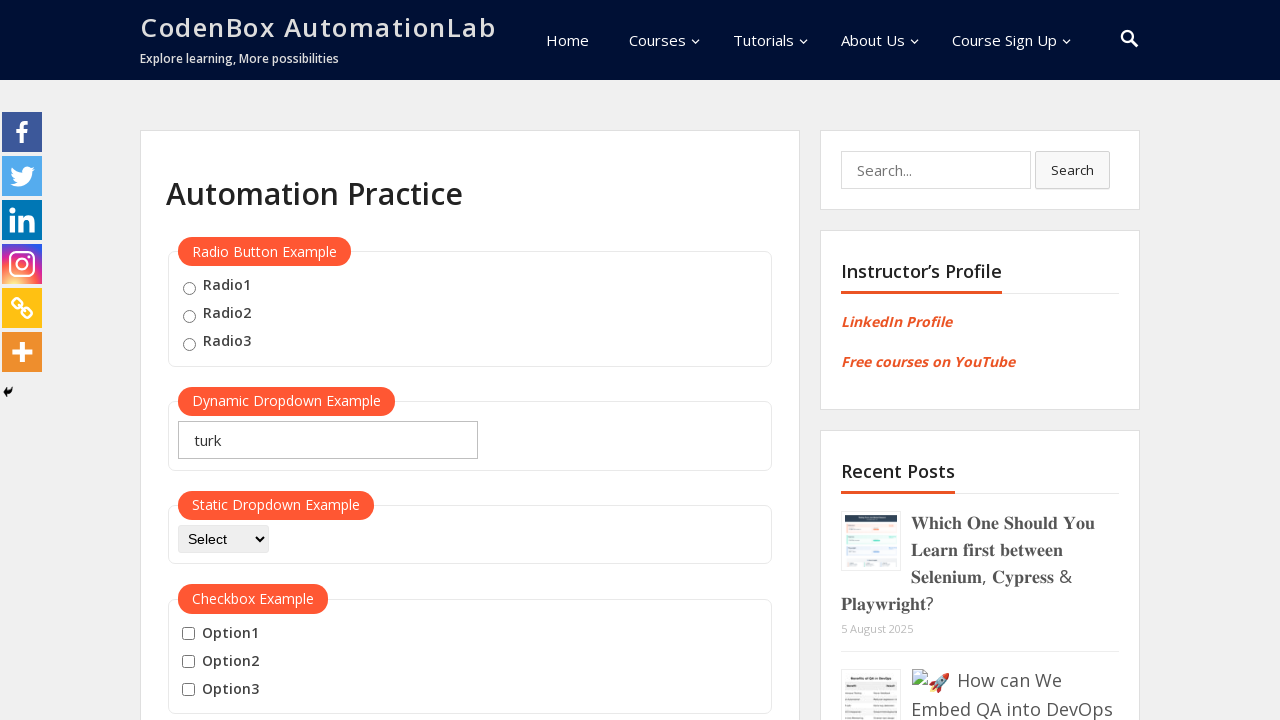

Waited 2 seconds for dropdown suggestions to appear
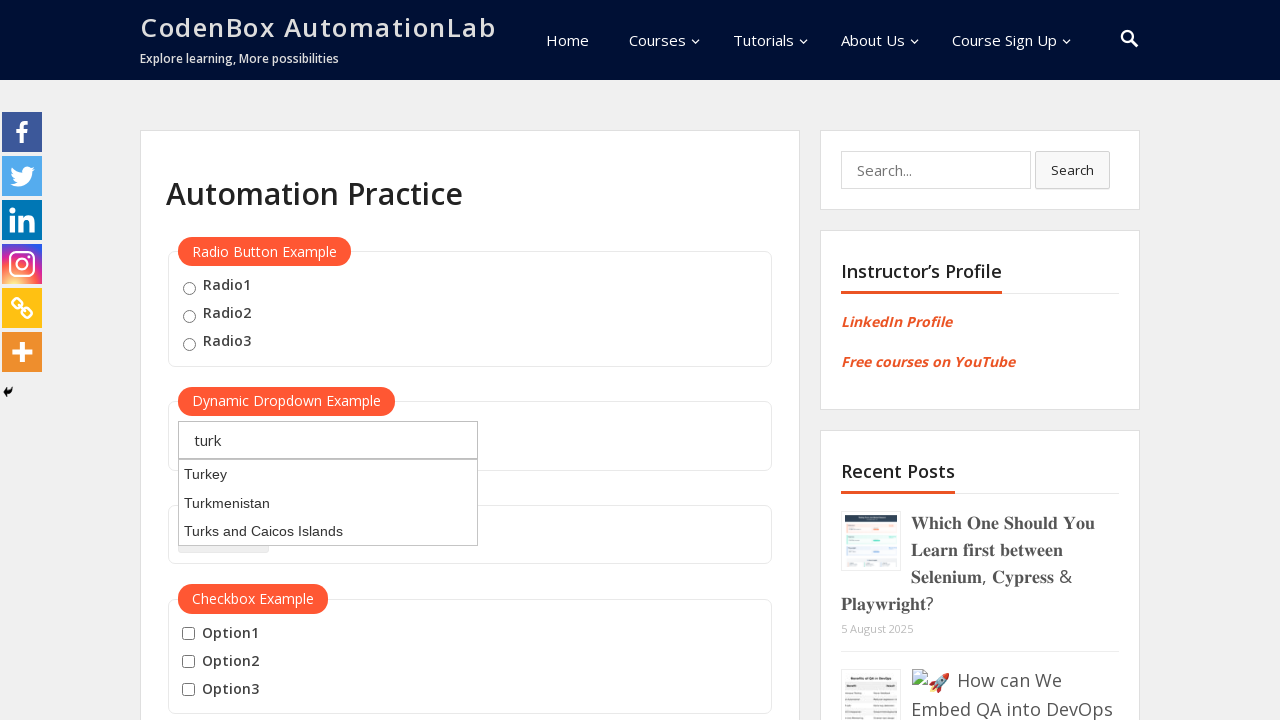

Pressed ArrowDown to navigate to first suggestion on #autocomplete
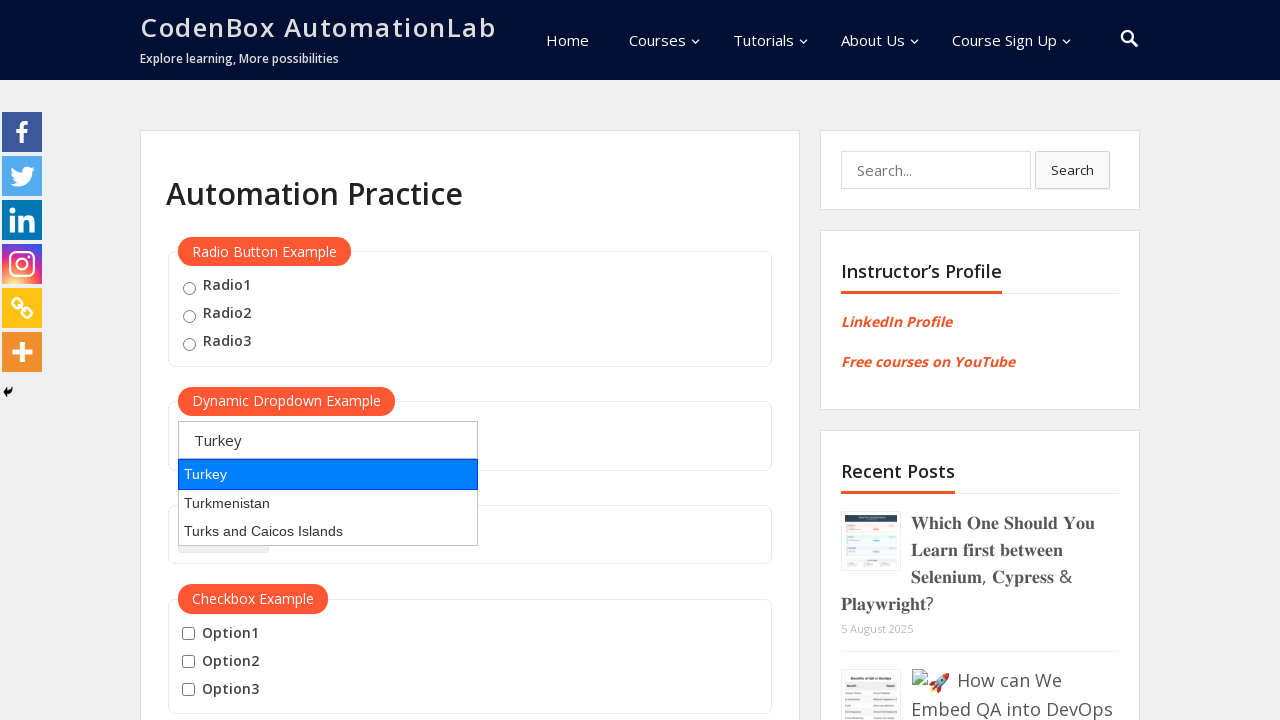

Pressed Enter to select the highlighted country from dropdown on #autocomplete
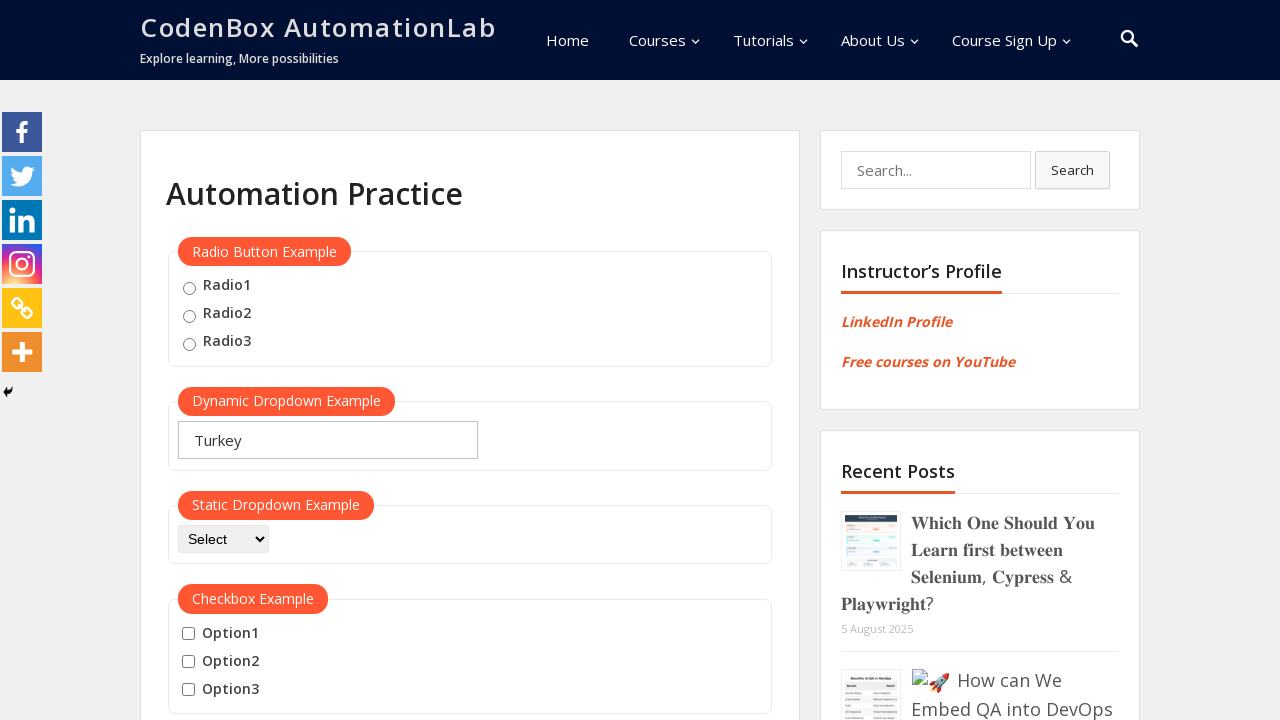

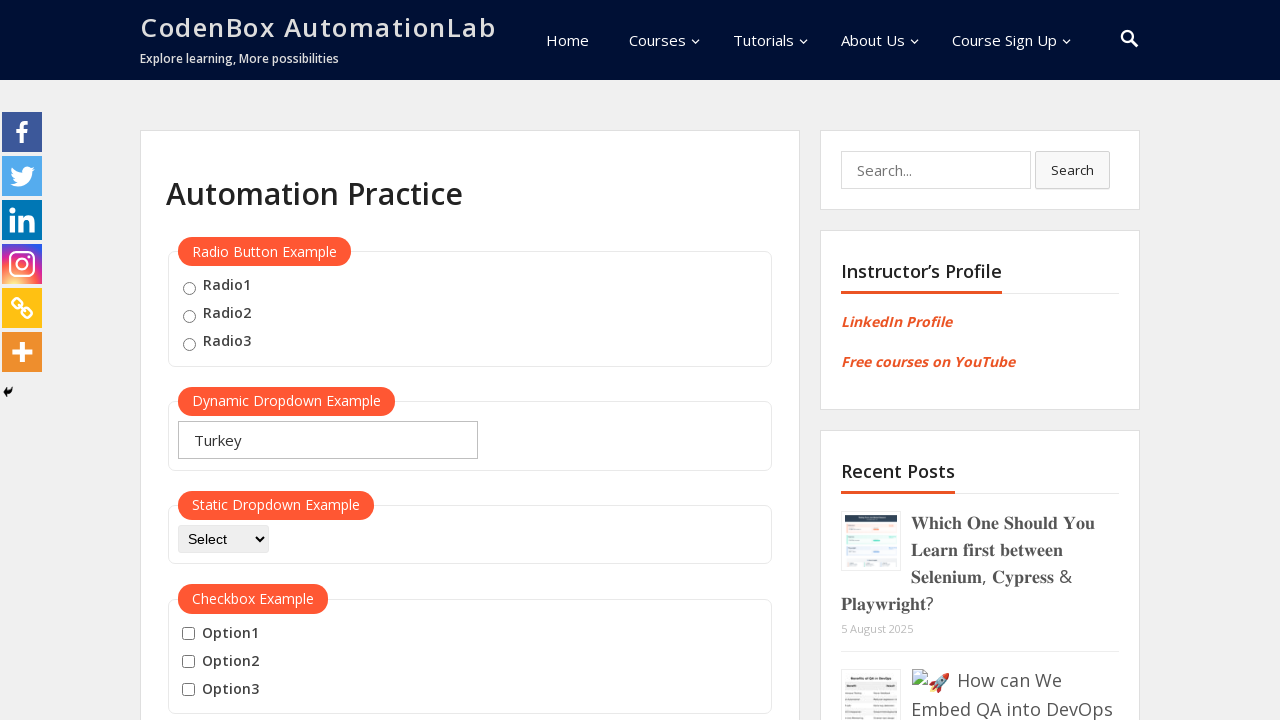